Simple smoke test that navigates to Walmart homepage and verifies the page loads successfully.

Starting URL: https://walmart.com

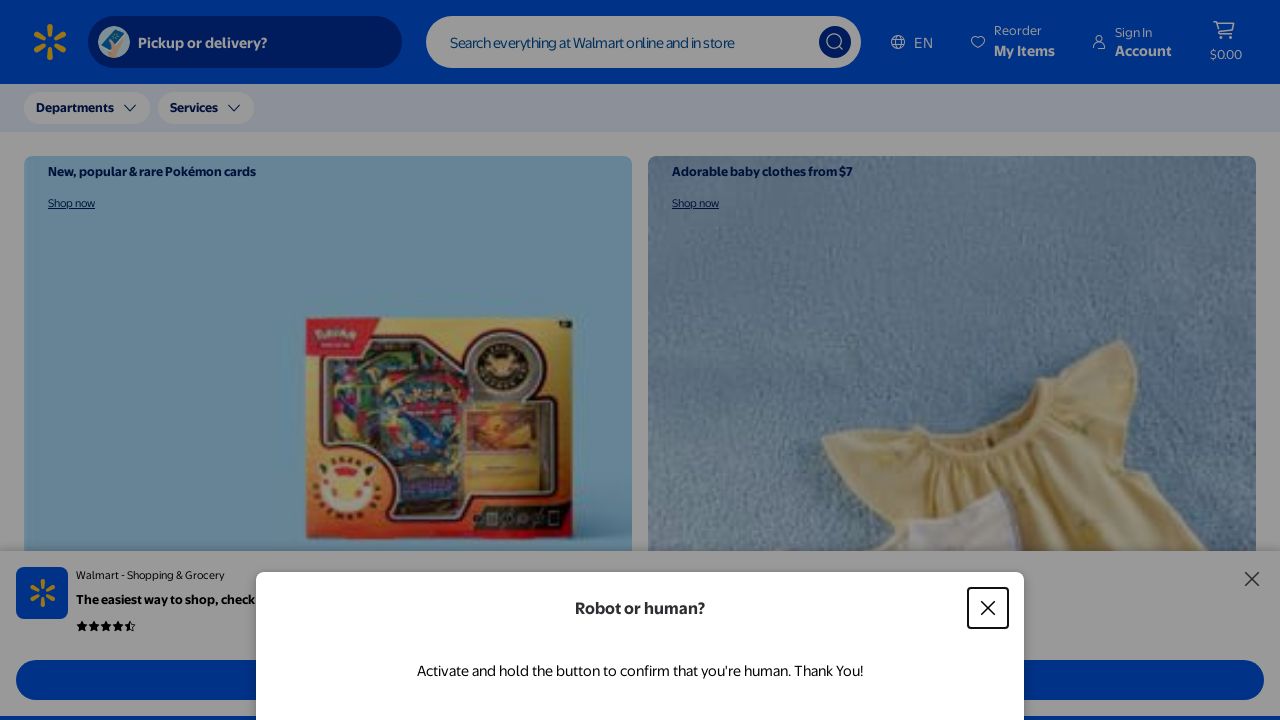

Waited for page to reach domcontentloaded state
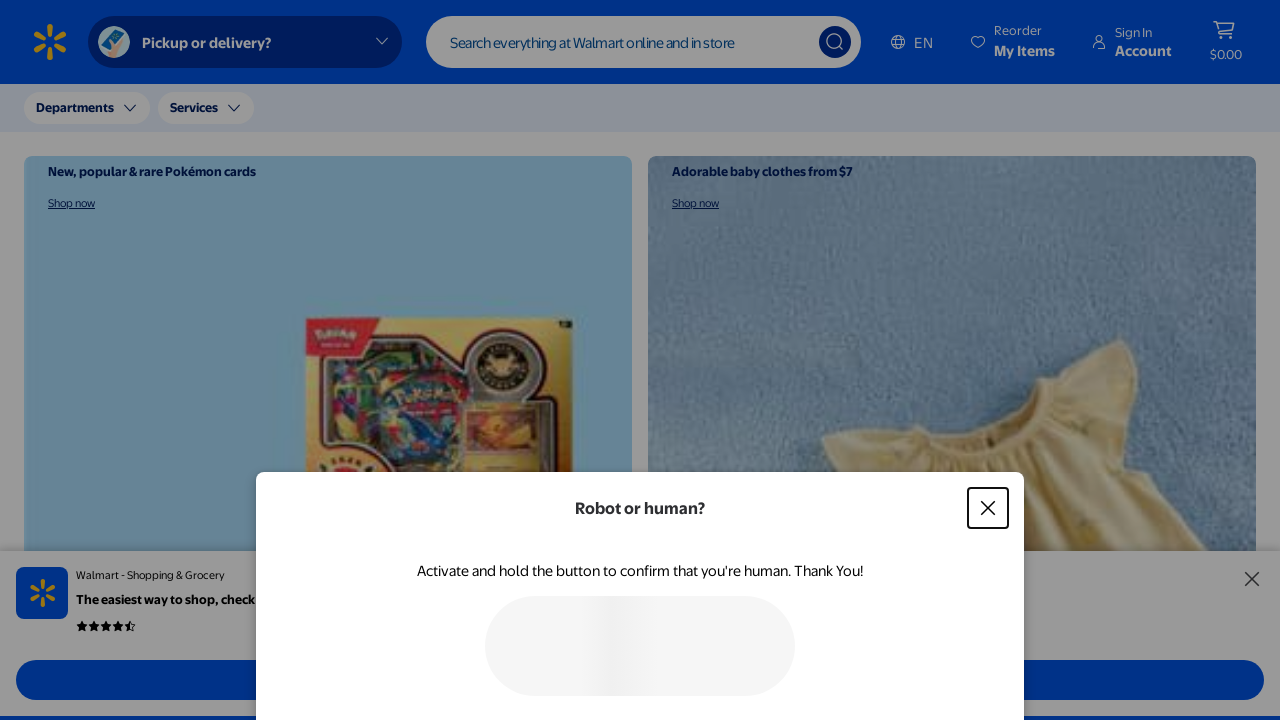

Verified header element is present on Walmart homepage
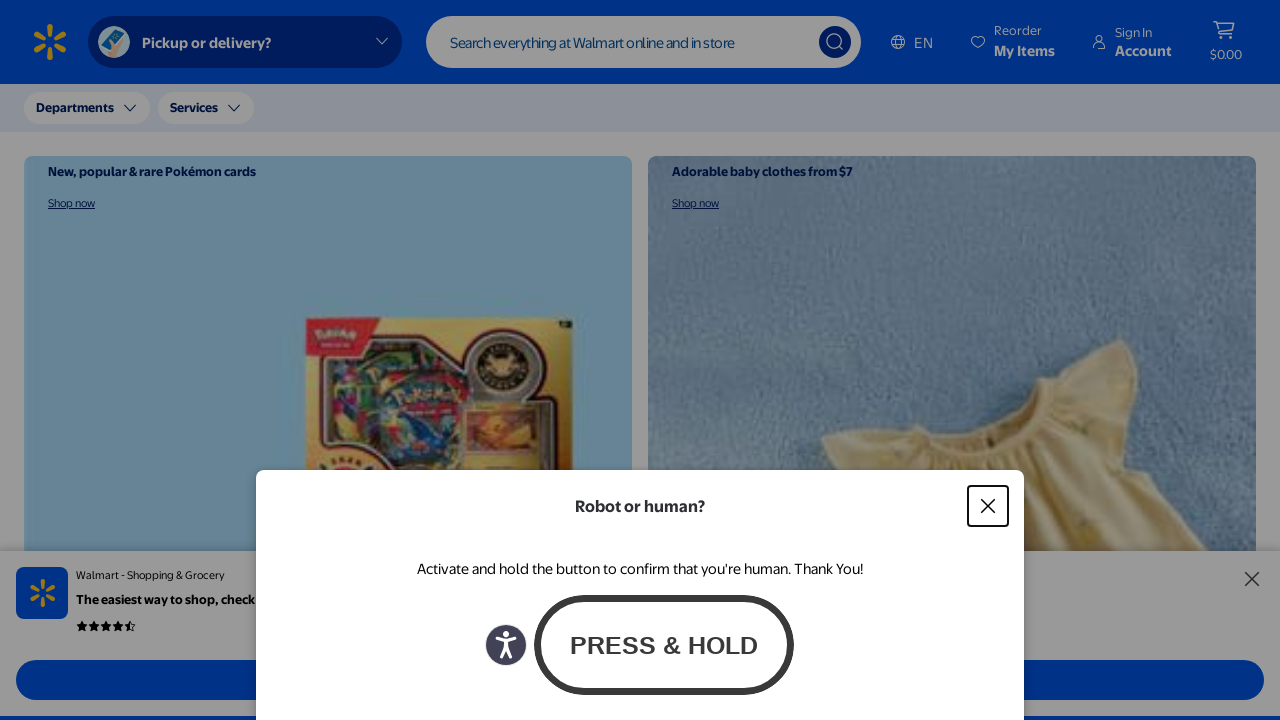

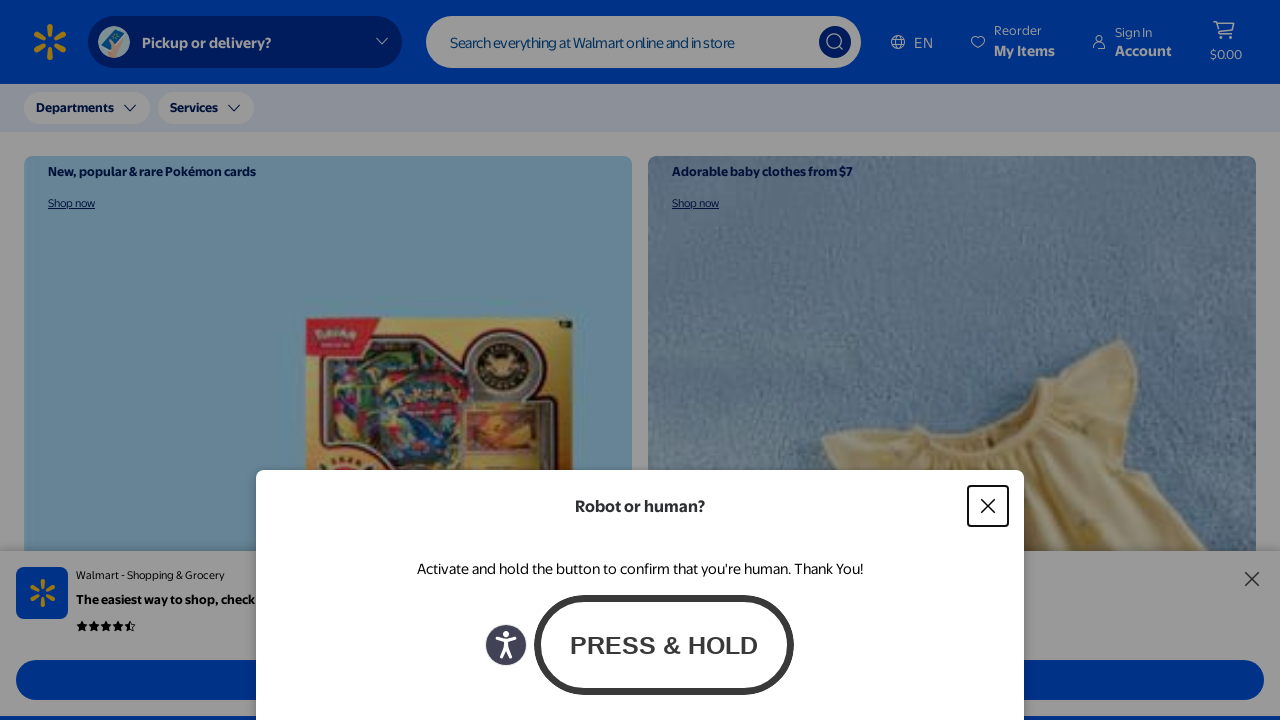